Tests right-click context menu functionality by right-clicking an element and selecting the "Copy" option from the context menu

Starting URL: https://swisnl.github.io/jQuery-contextMenu/demo.html

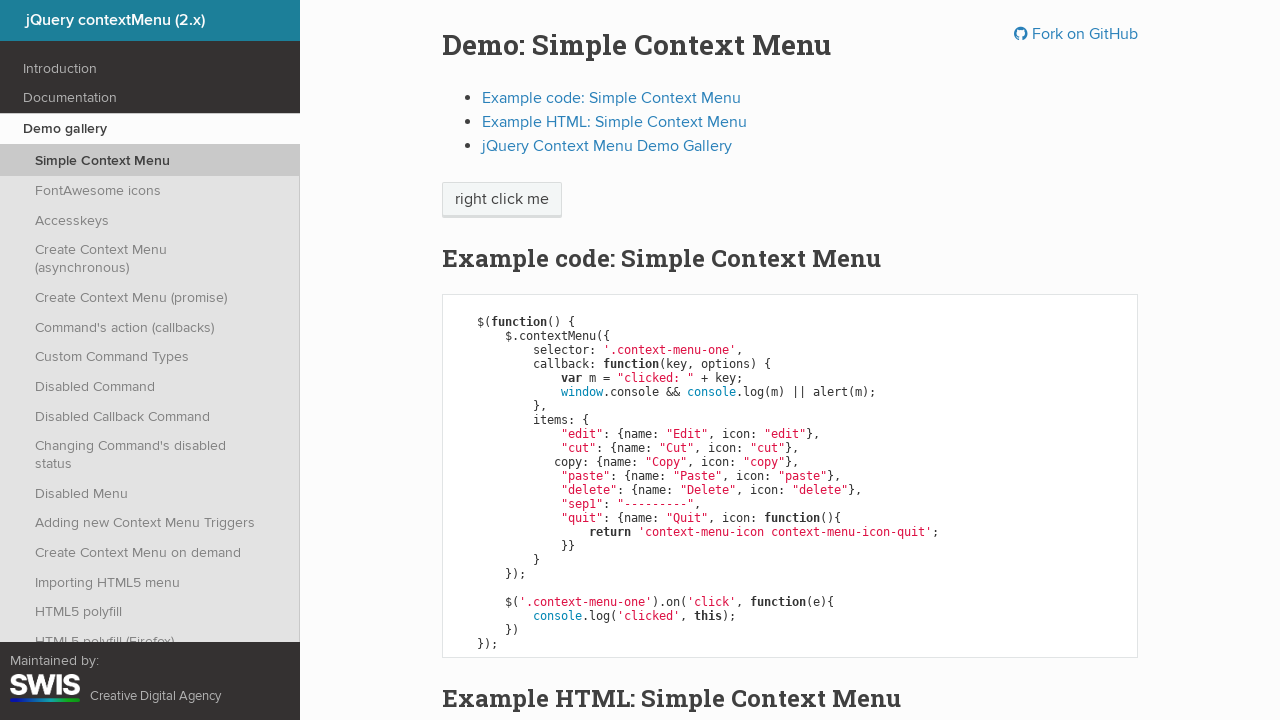

Located the 'right click me' element
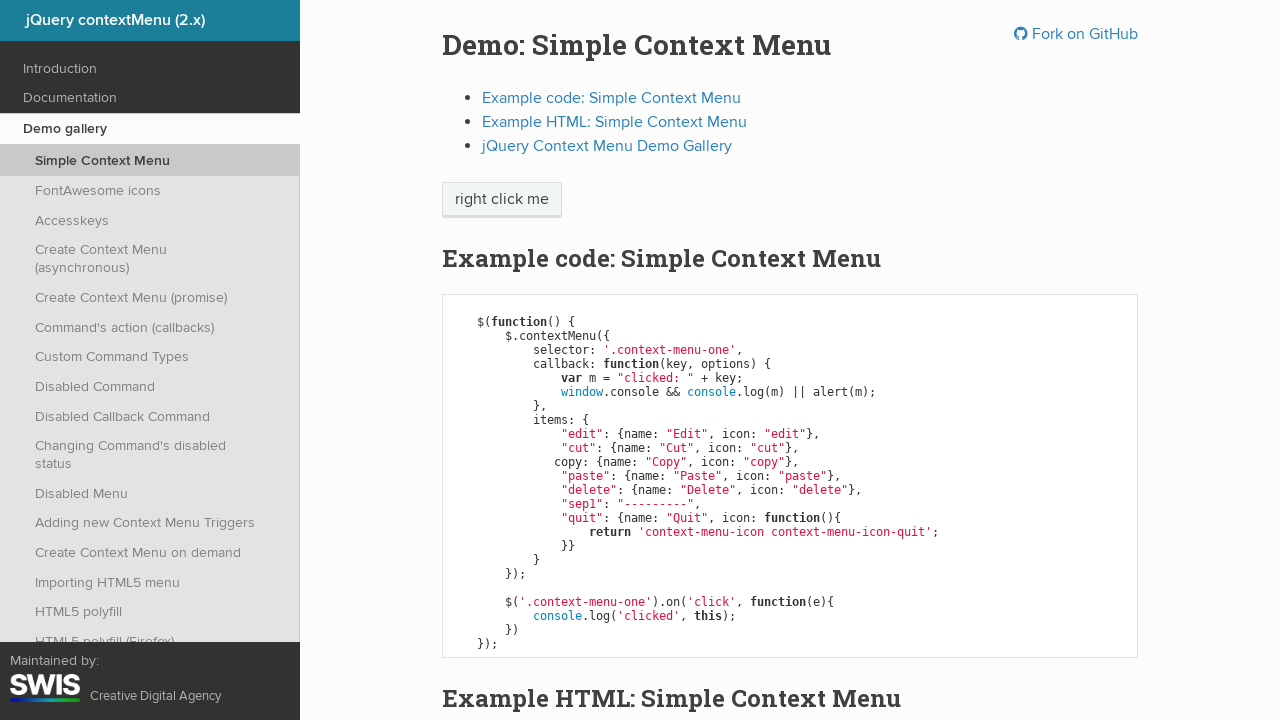

Right-clicked the element to open context menu at (502, 200) on xpath=//span[text() = 'right click me']
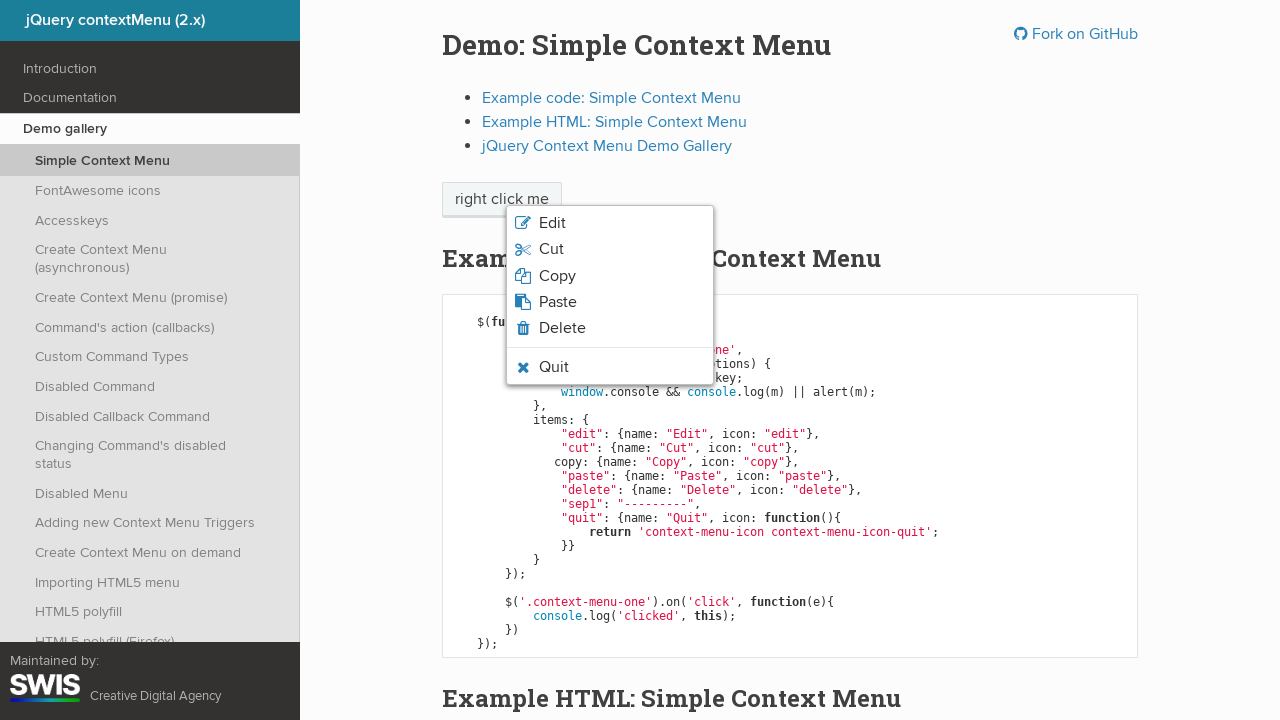

Clicked 'Copy' option from context menu at (557, 276) on css=ul.context-menu-list > li.context-menu-icon > span >> internal:has-text="Cop
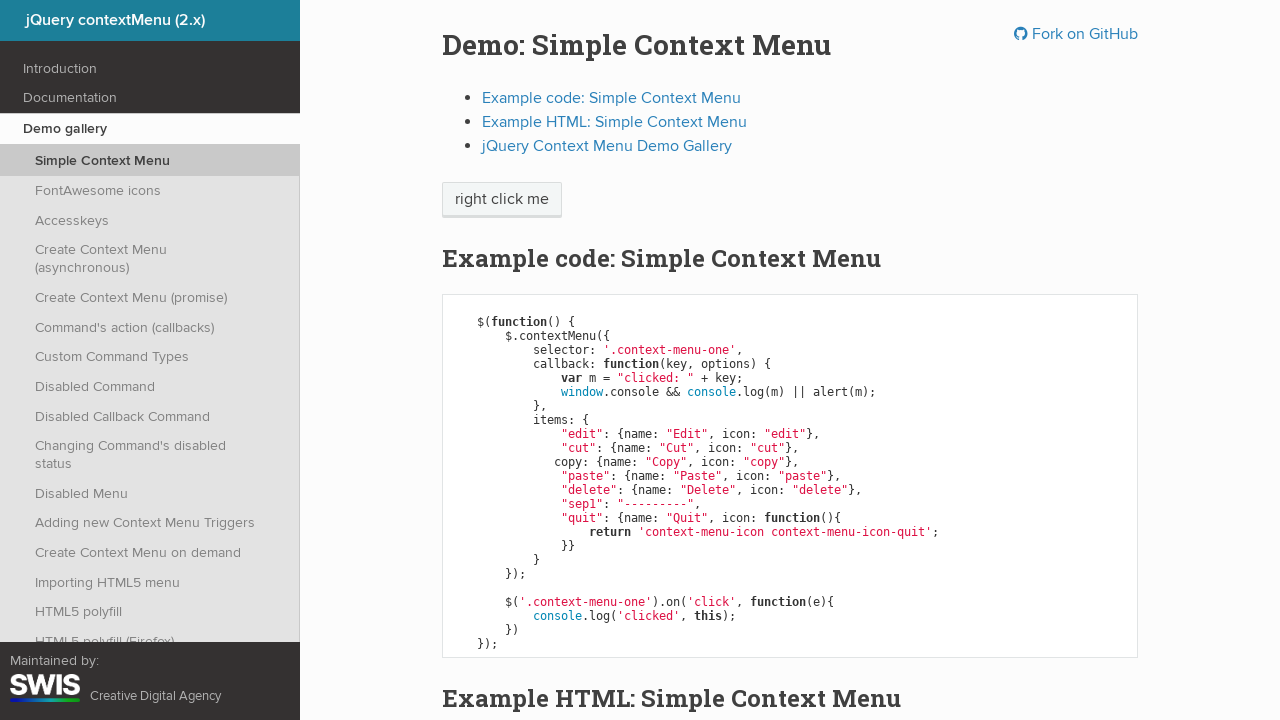

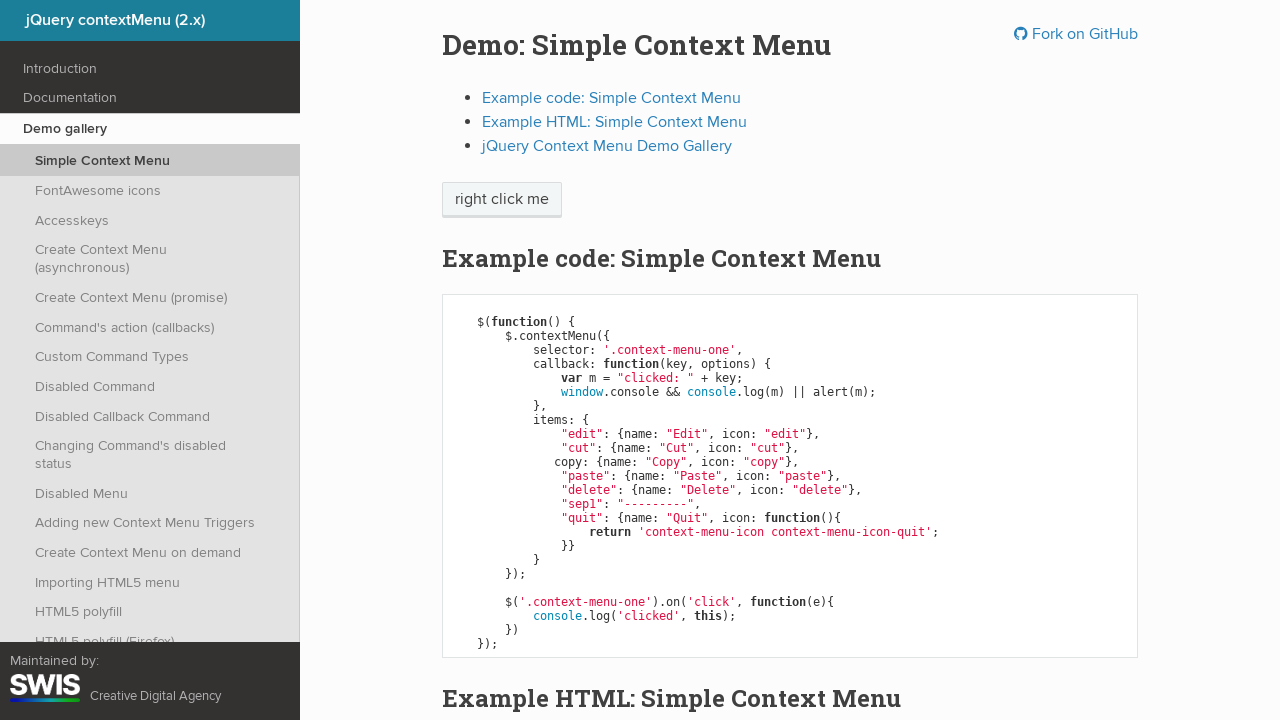